Tests tooltip functionality by hovering over a button and verifying that the tooltip appears.

Starting URL: https://demoqa.com/tool-tips

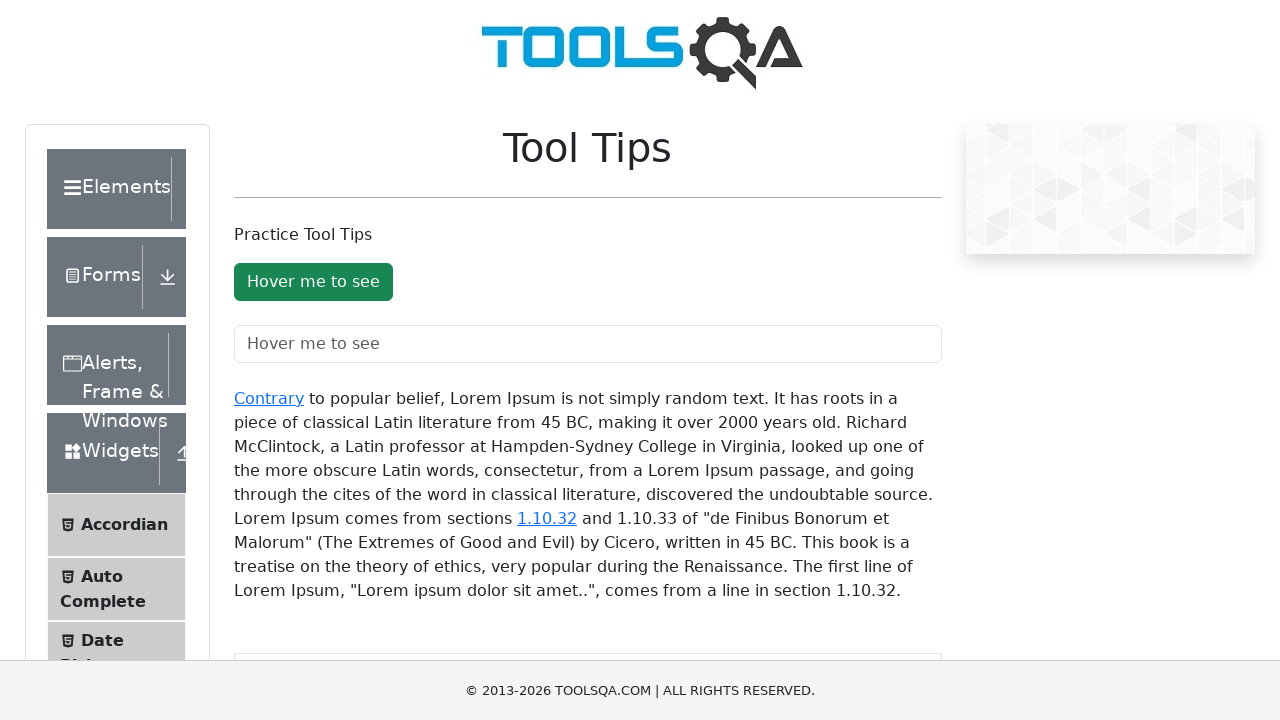

Waited 5 seconds for page and ads to load
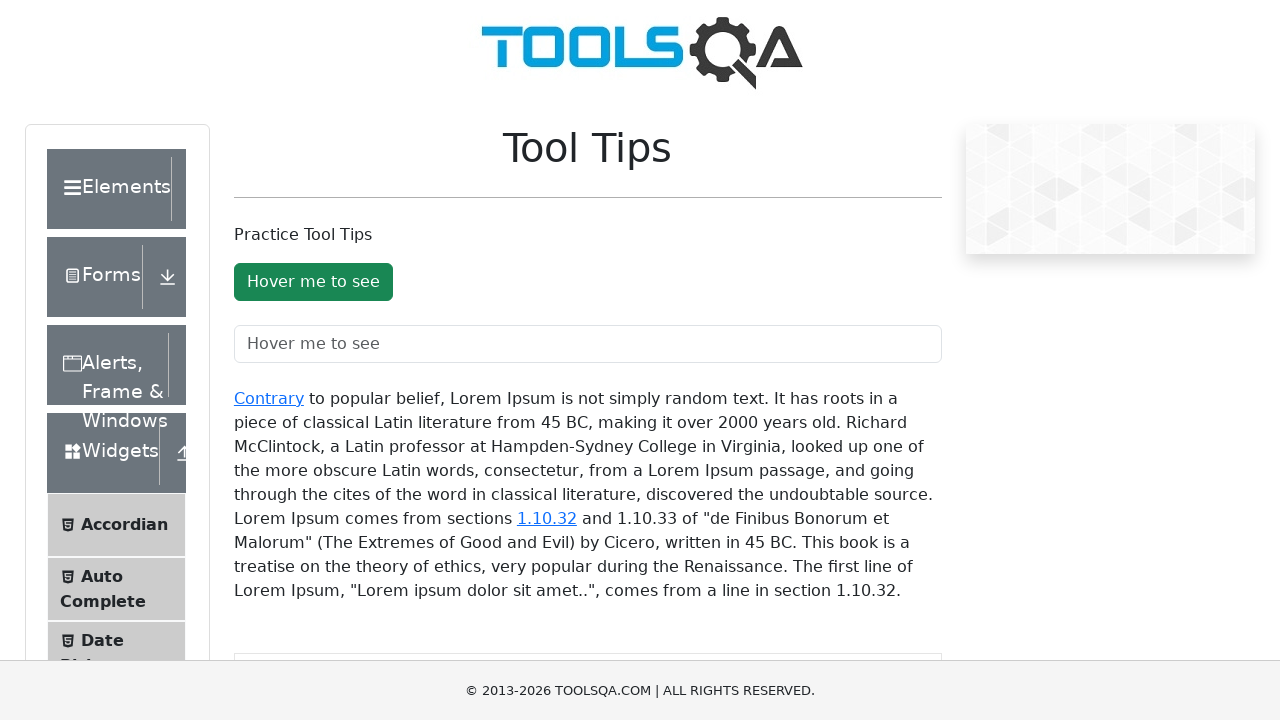

Hovered over tooltip button at (313, 282) on #toolTipButton
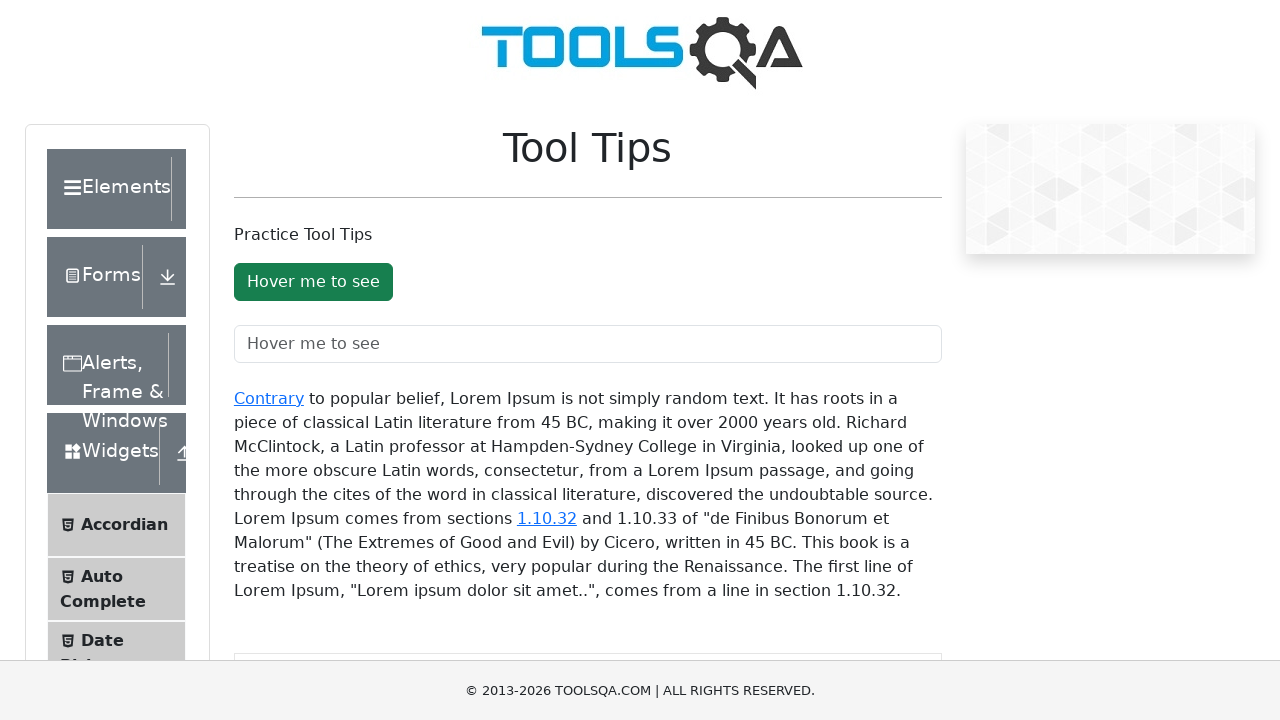

Waited 1 second for tooltip to appear
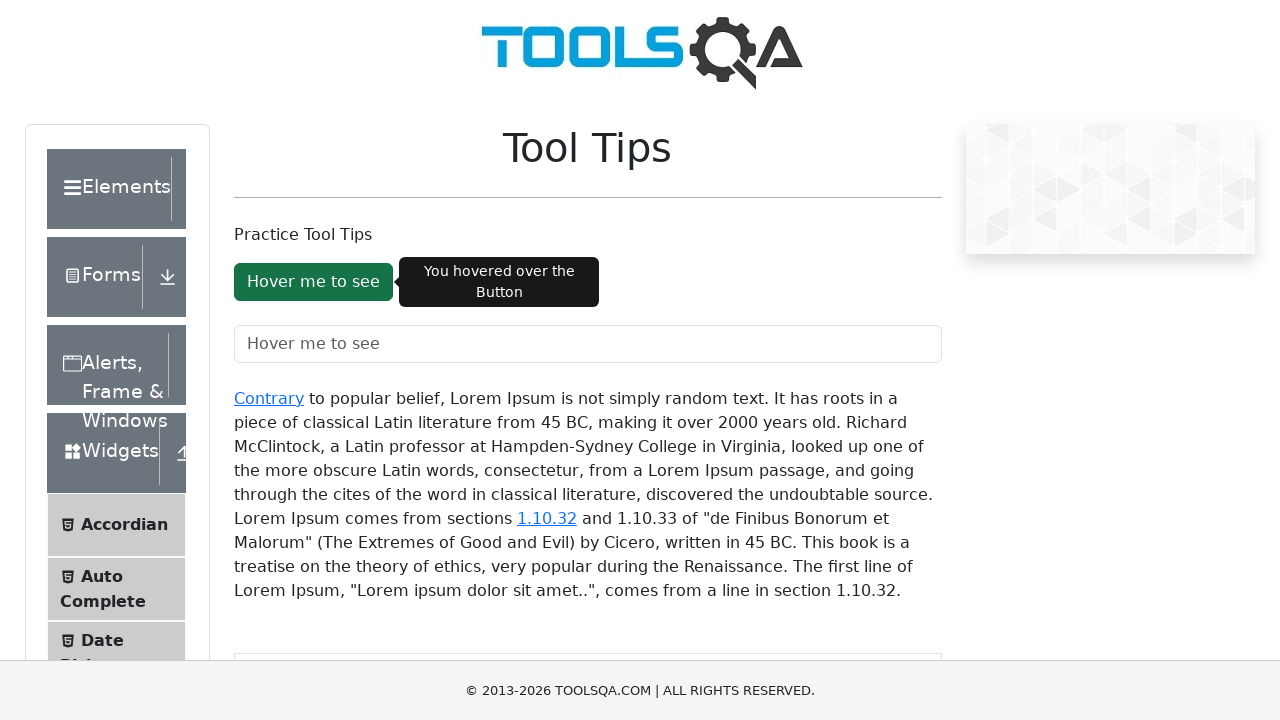

Verified tooltip is visible on page
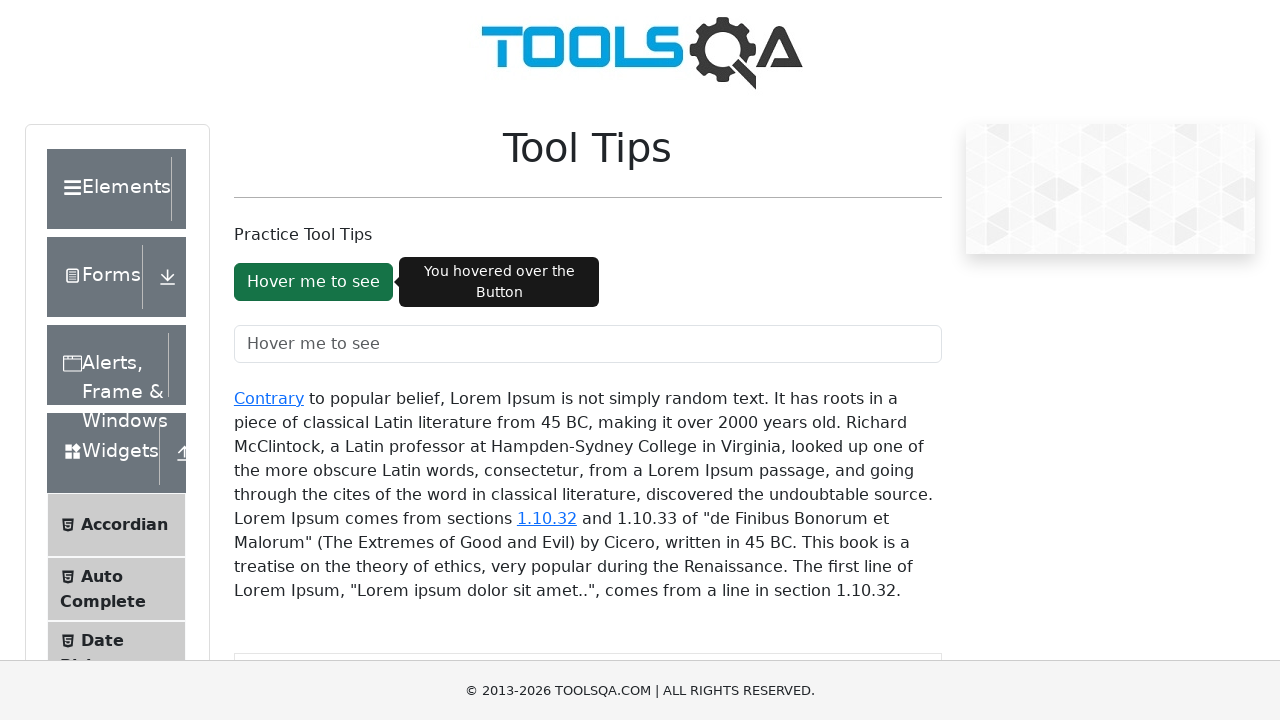

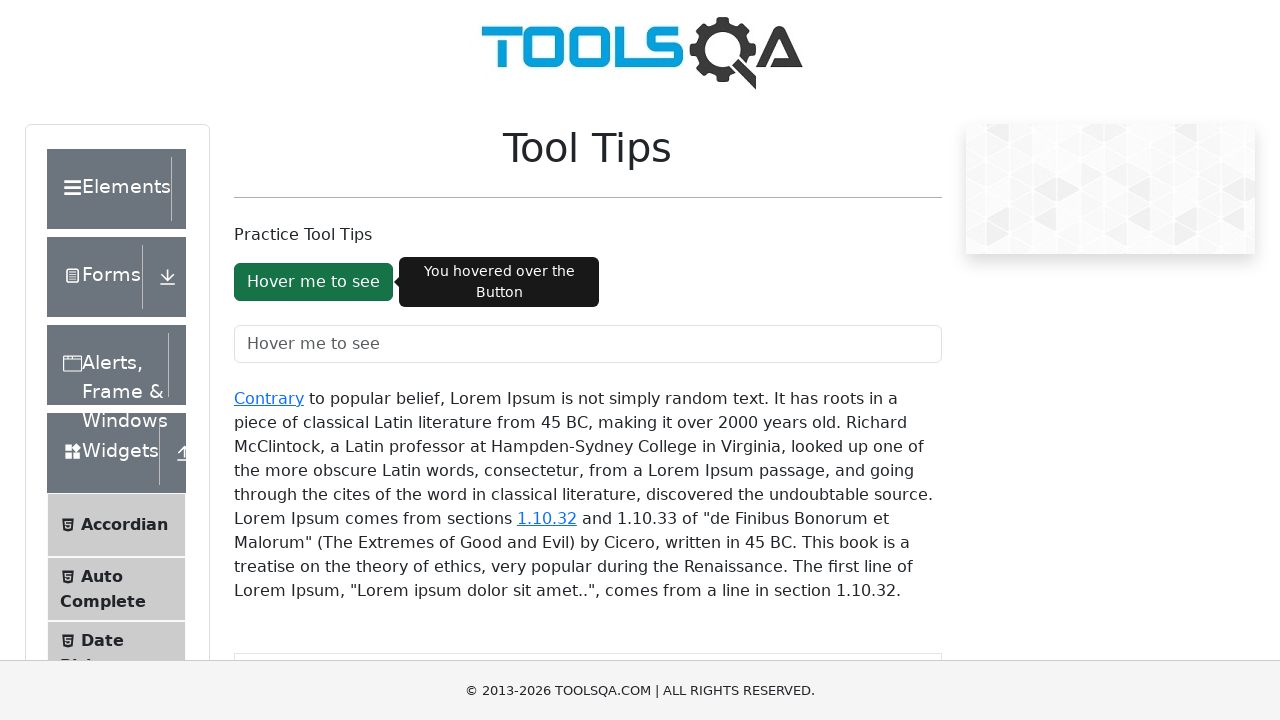